Tests file upload functionality by uploading a file to the upload form and verifying the success message appears.

Starting URL: https://the-internet.herokuapp.com/upload

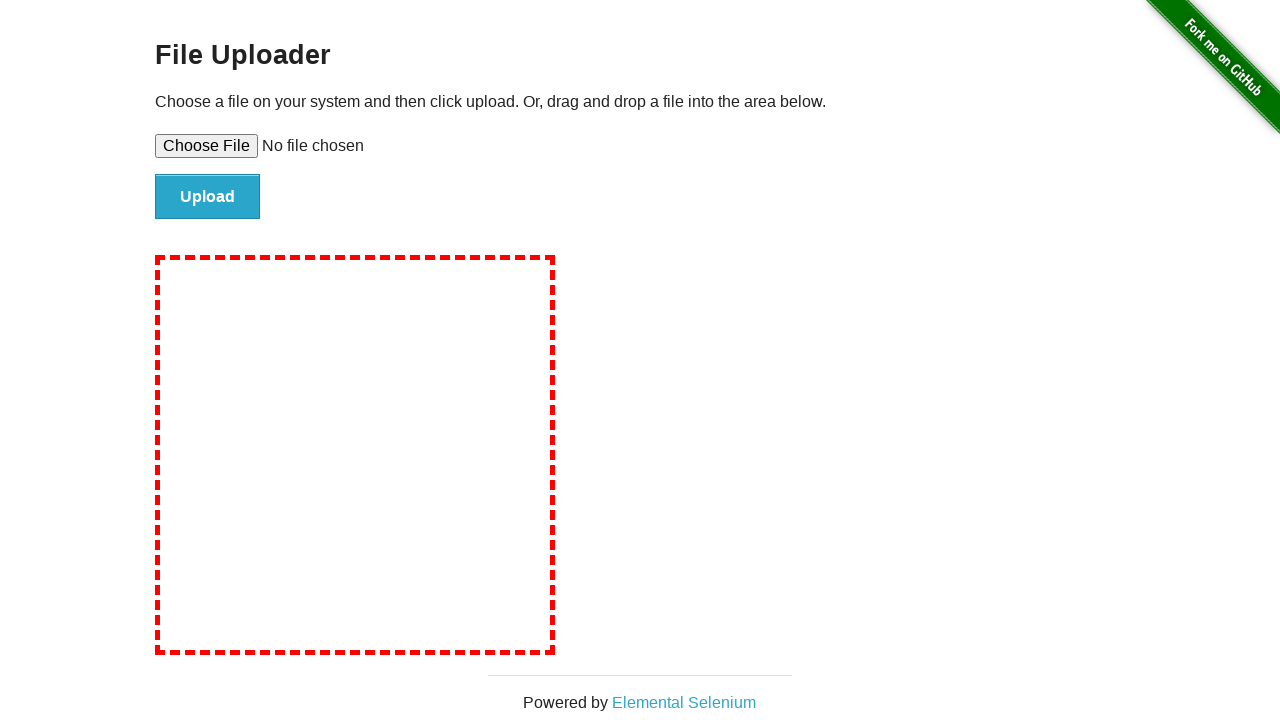

Created temporary test file with content
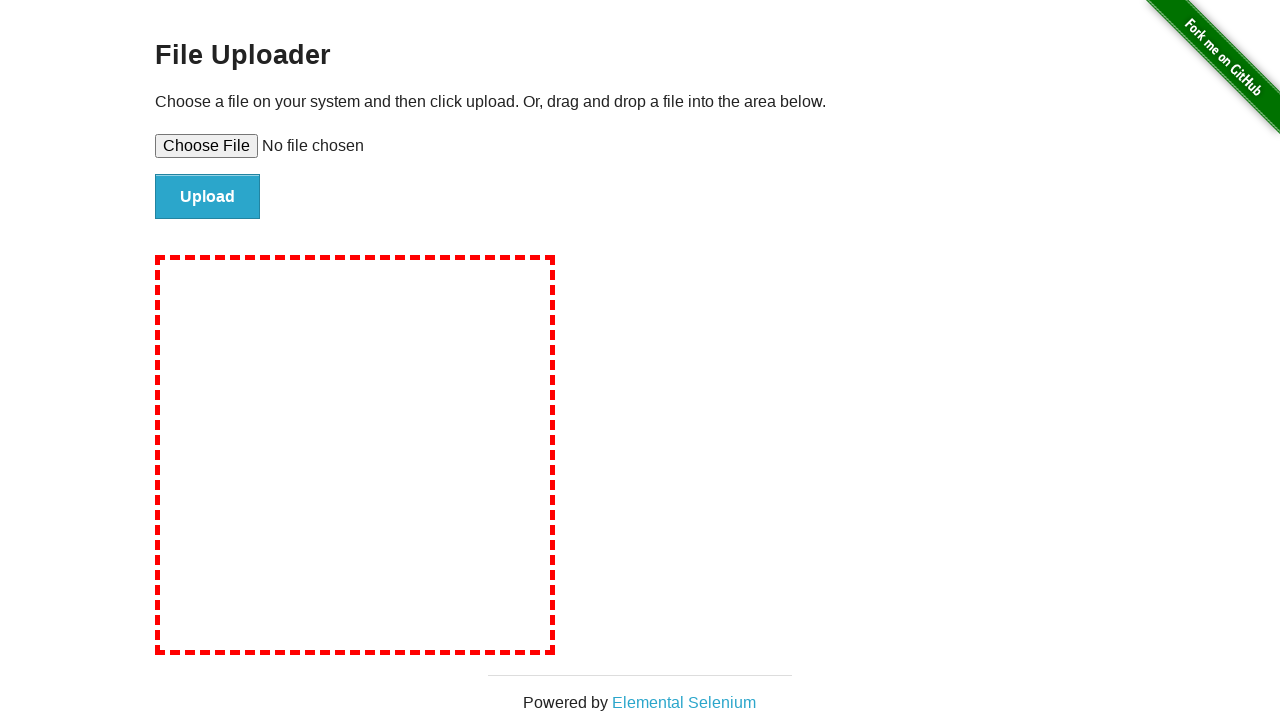

Set file input with temporary test file
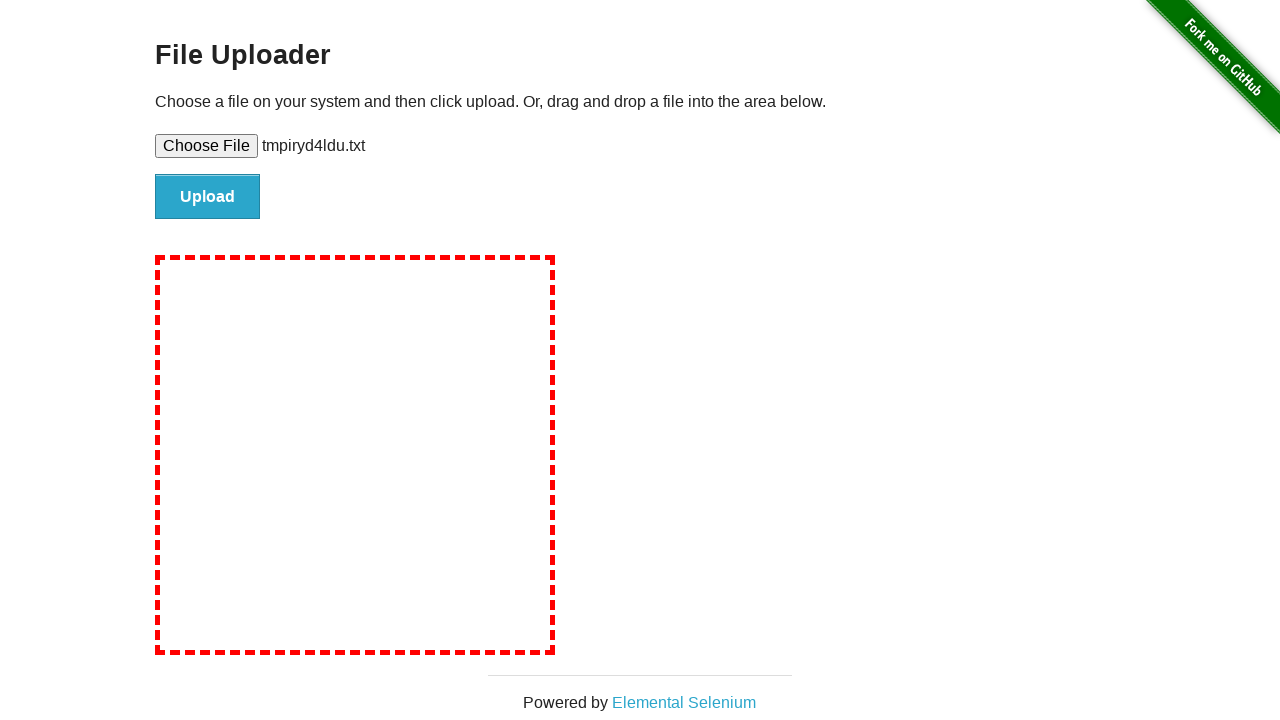

Clicked file submit button to upload at (208, 197) on #file-submit
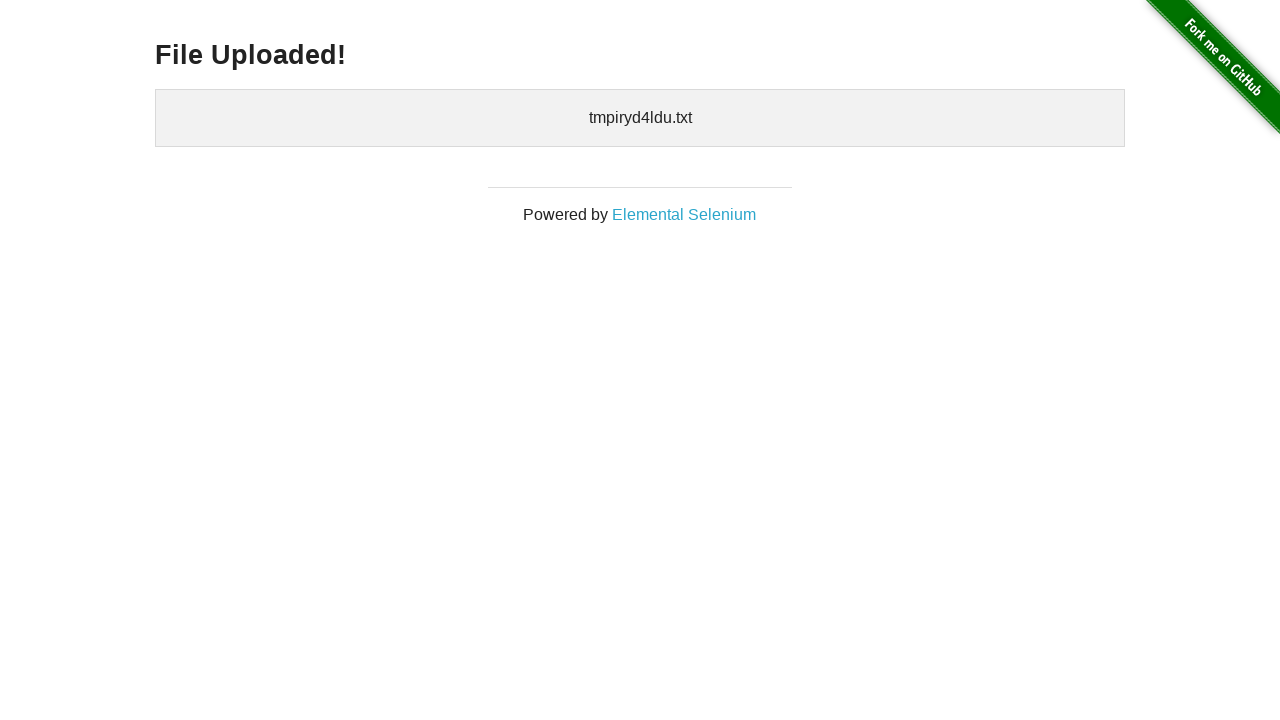

File upload success message appeared
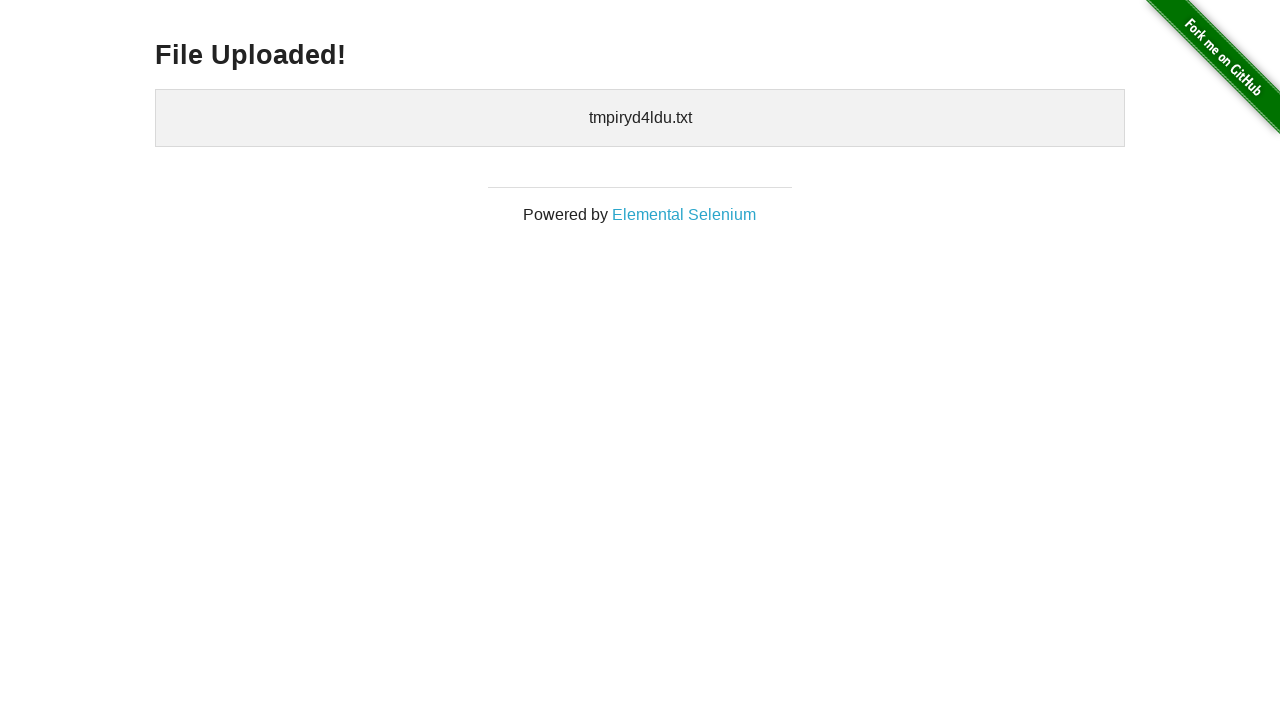

Cleaned up temporary test file
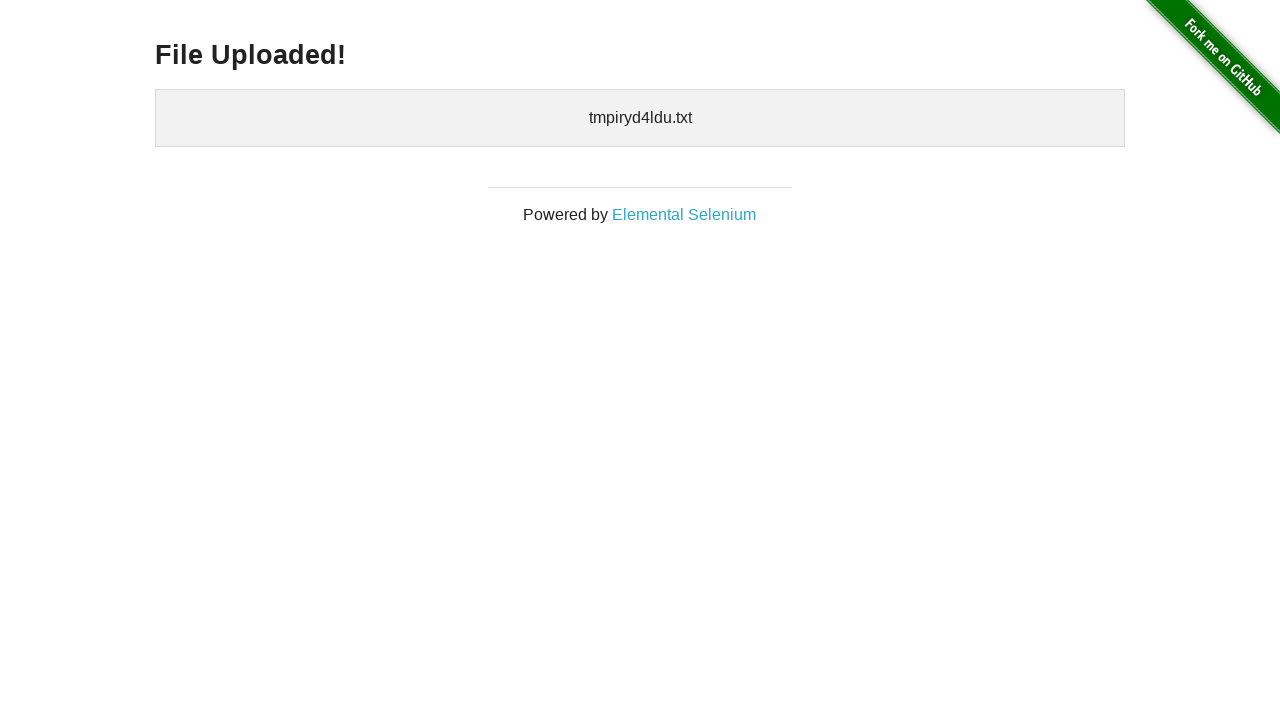

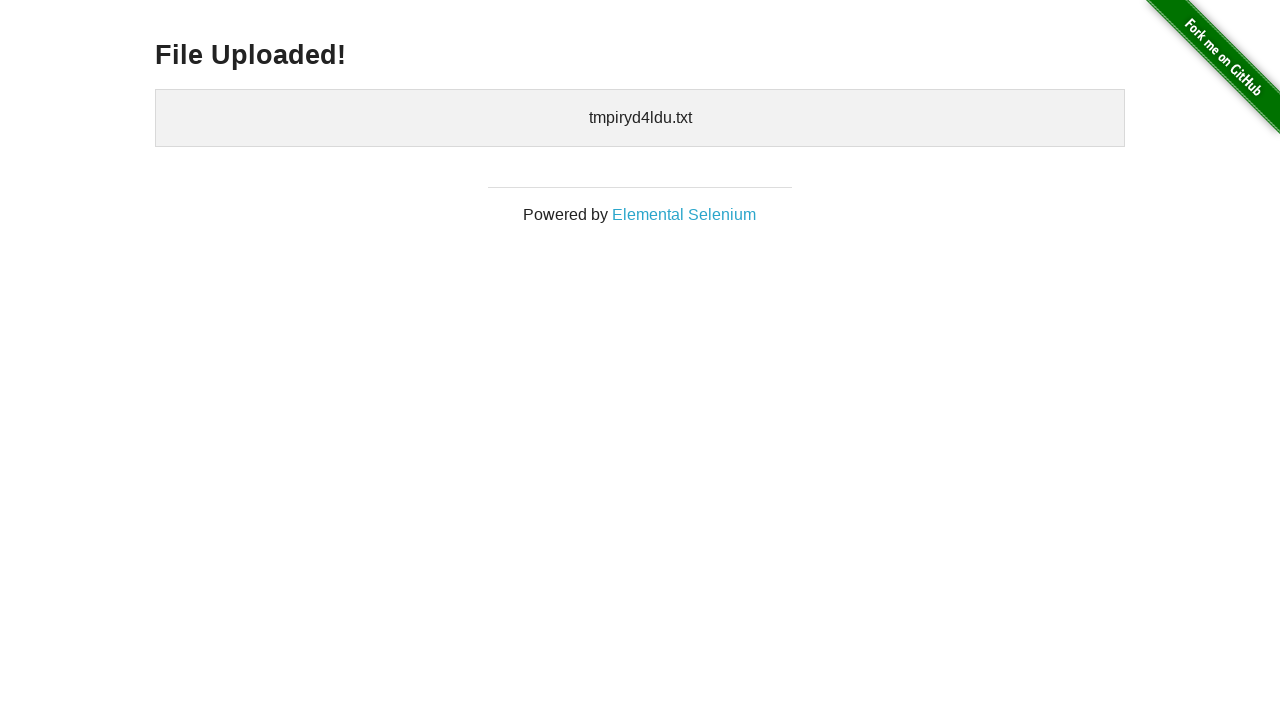